Tests that edits are saved when the input loses focus (blur event)

Starting URL: https://demo.playwright.dev/todomvc

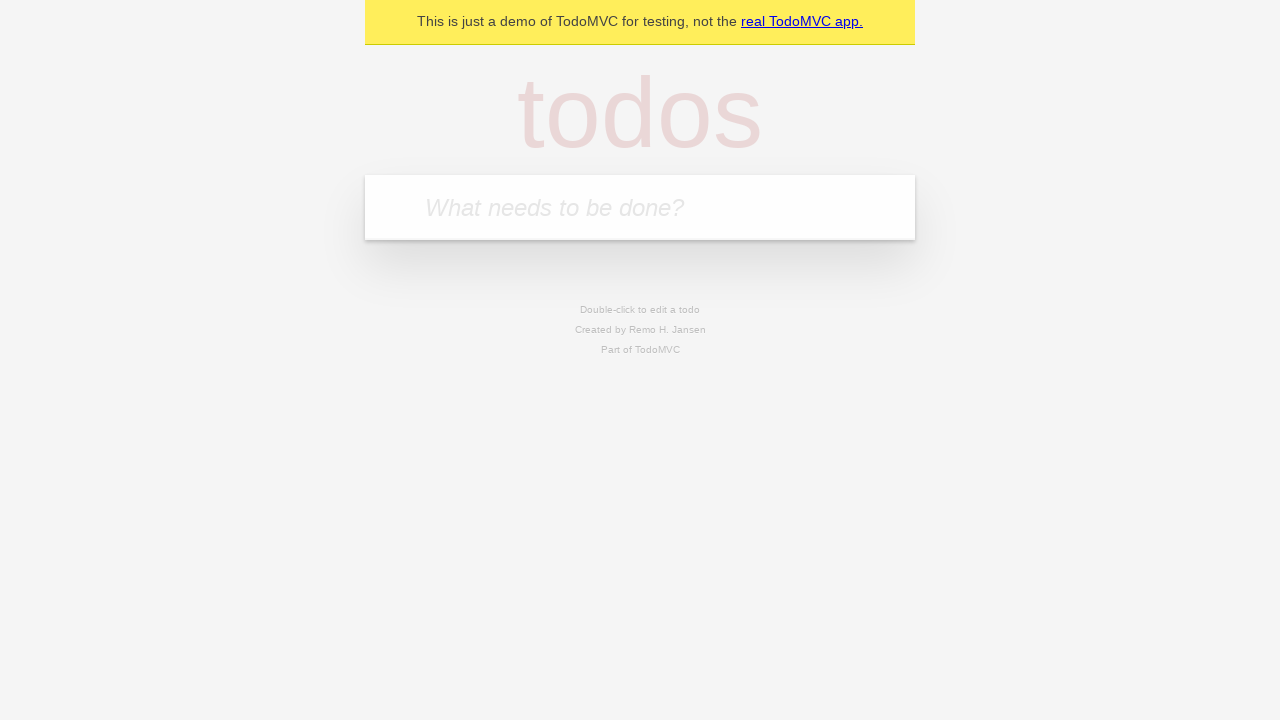

Filled new todo input with 'buy some cheese' on internal:attr=[placeholder="What needs to be done?"i]
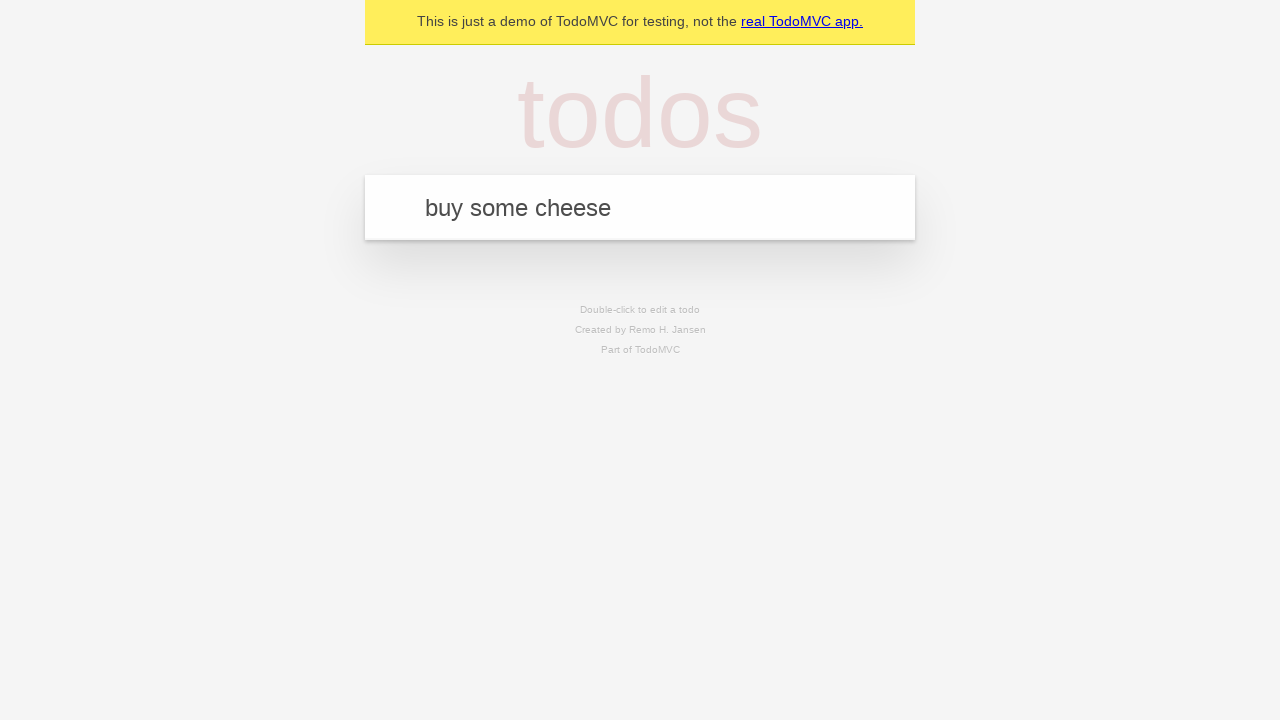

Pressed Enter to create todo 'buy some cheese' on internal:attr=[placeholder="What needs to be done?"i]
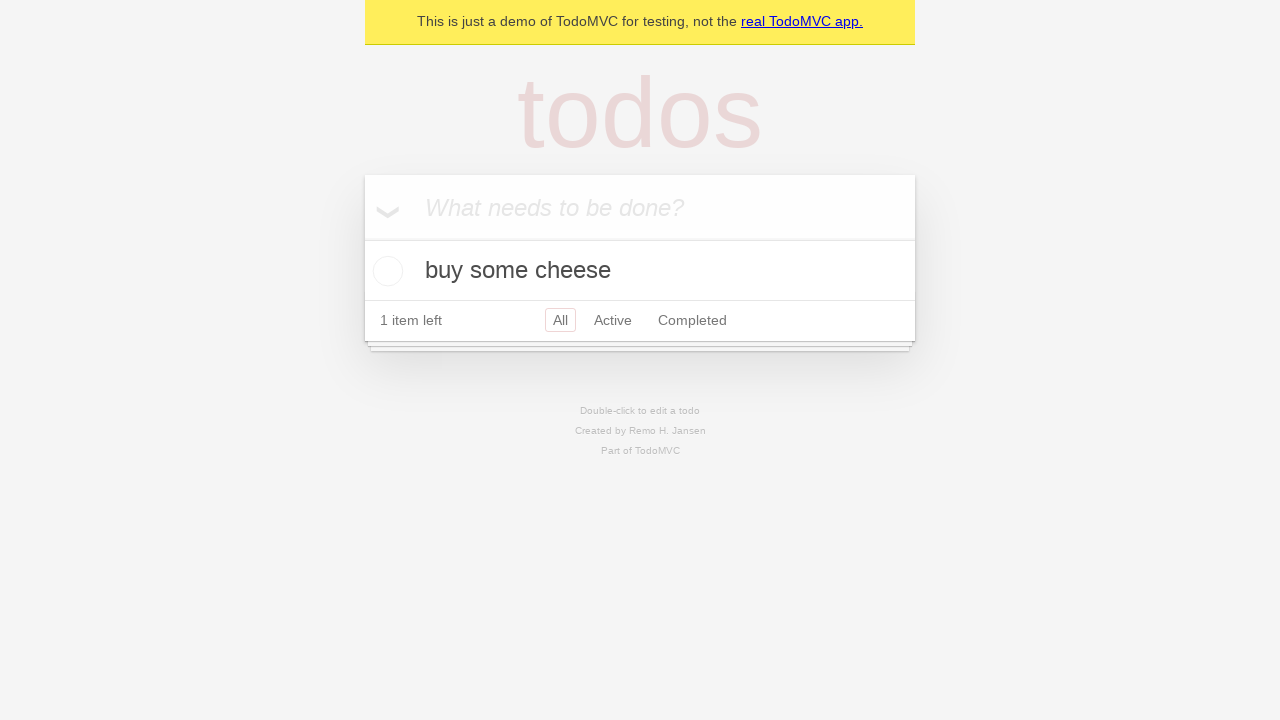

Filled new todo input with 'feed the cat' on internal:attr=[placeholder="What needs to be done?"i]
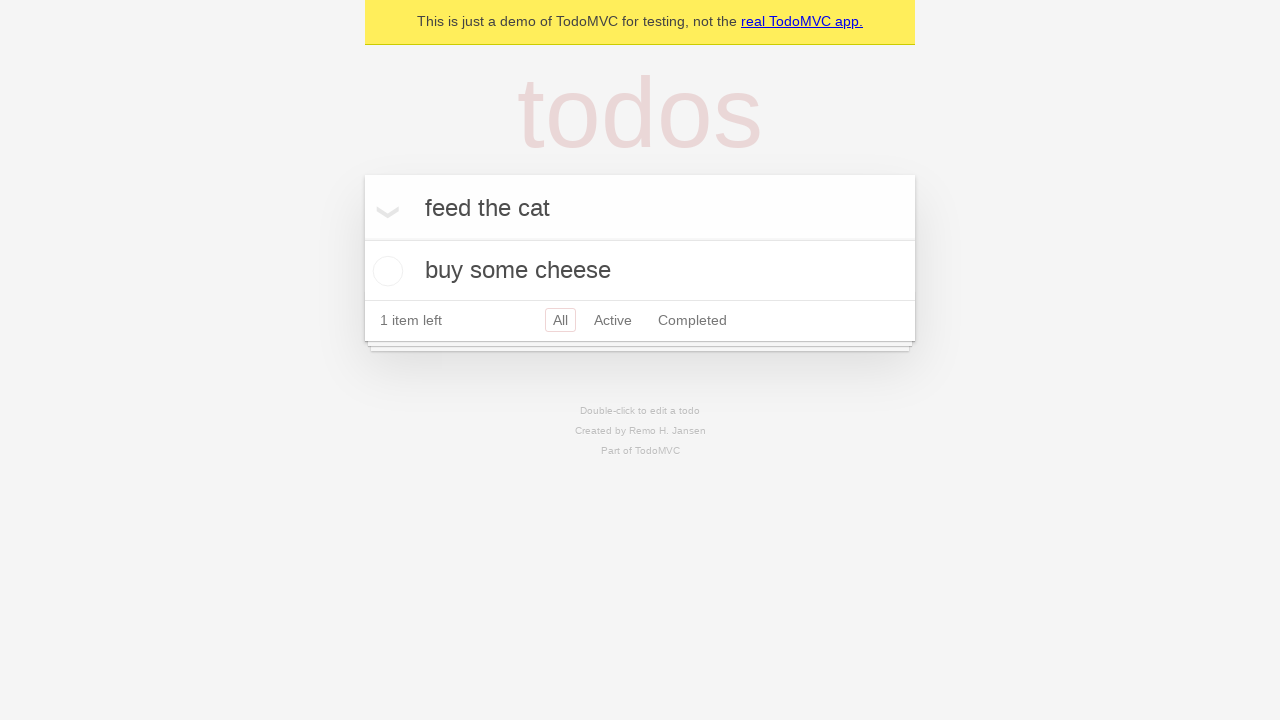

Pressed Enter to create todo 'feed the cat' on internal:attr=[placeholder="What needs to be done?"i]
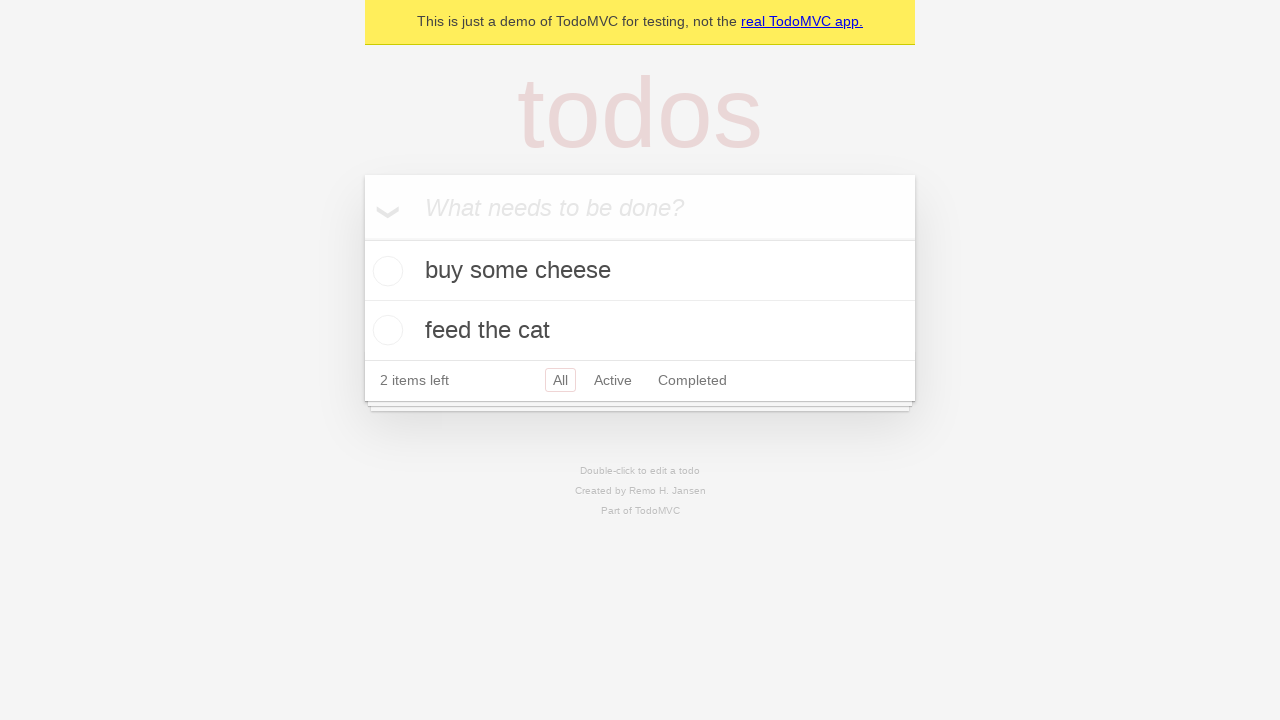

Filled new todo input with 'book a doctors appointment' on internal:attr=[placeholder="What needs to be done?"i]
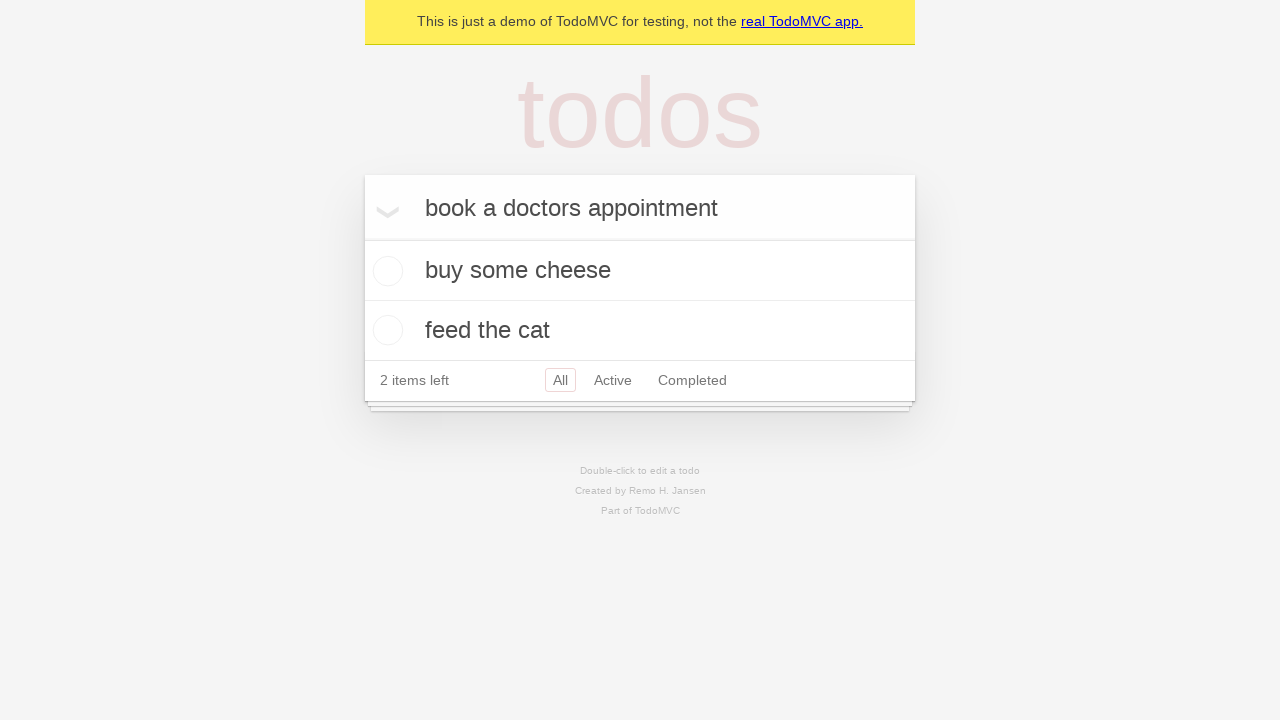

Pressed Enter to create todo 'book a doctors appointment' on internal:attr=[placeholder="What needs to be done?"i]
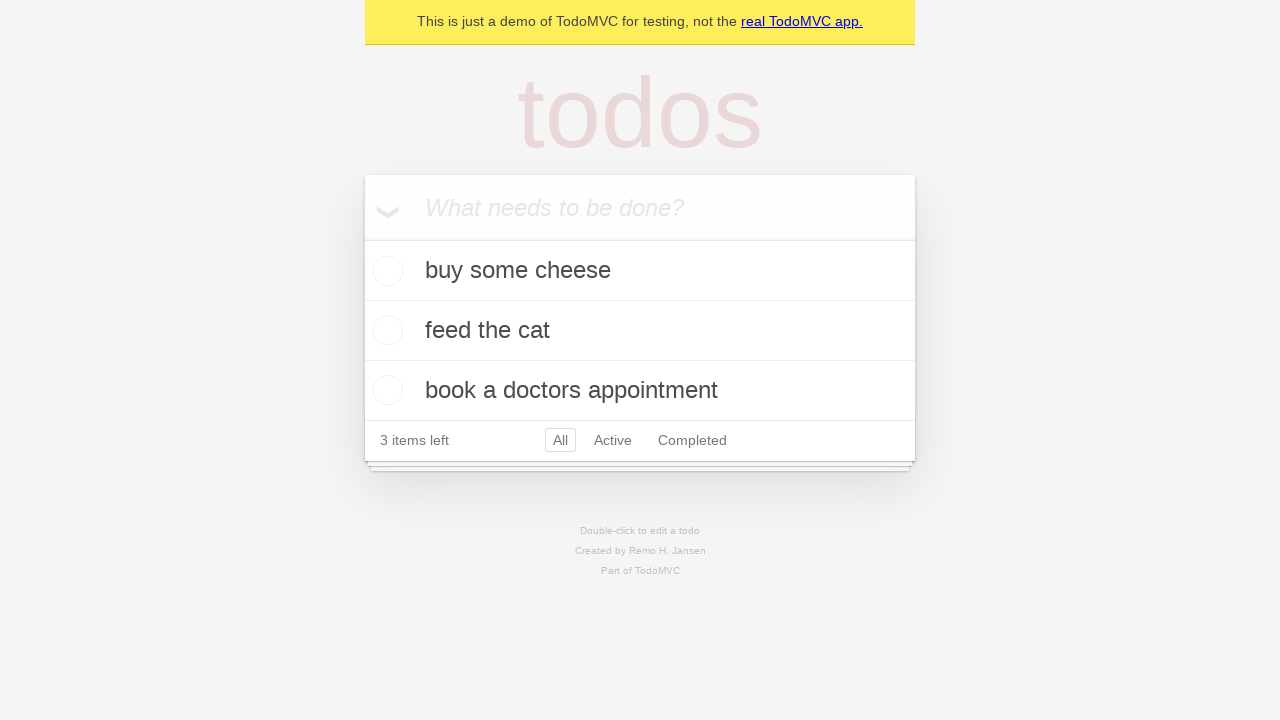

Filled new todo input with 'book a doctors appointments' on internal:attr=[placeholder="What needs to be done?"i]
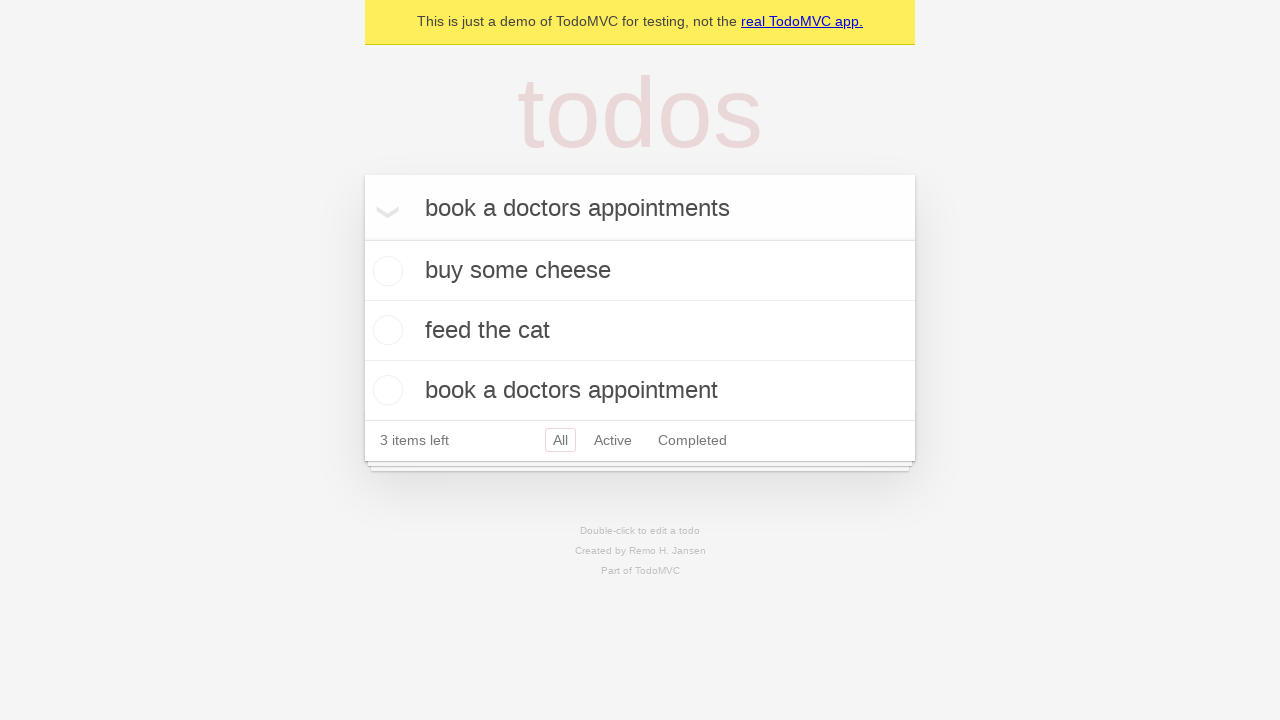

Pressed Enter to create todo 'book a doctors appointments' on internal:attr=[placeholder="What needs to be done?"i]
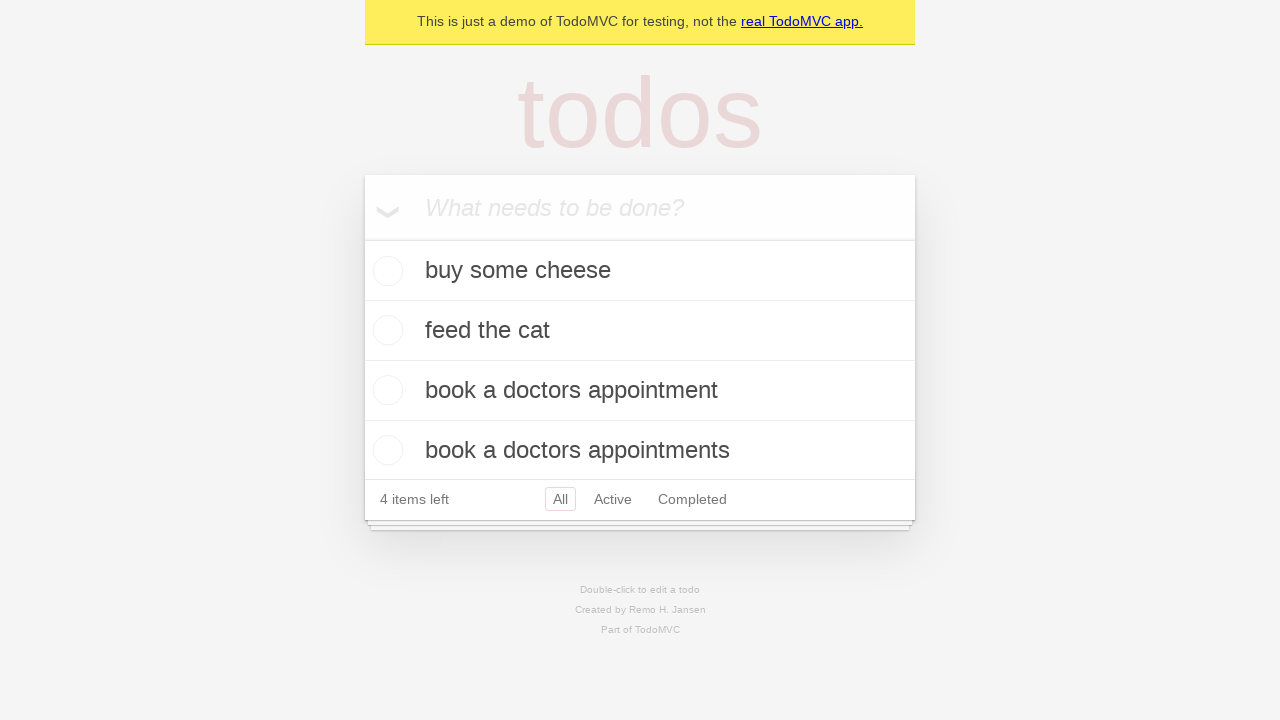

Retrieved all todo items
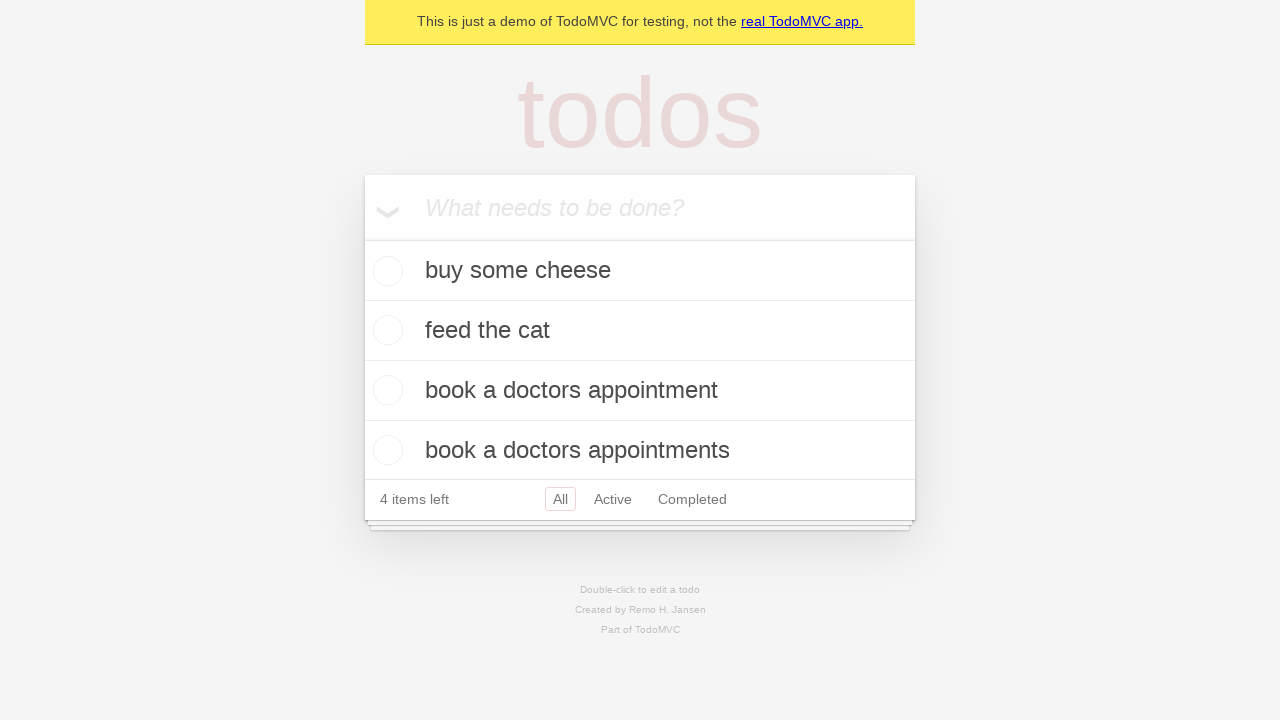

Double-clicked second todo item to enter edit mode at (640, 331) on internal:testid=[data-testid="todo-item"s] >> nth=1
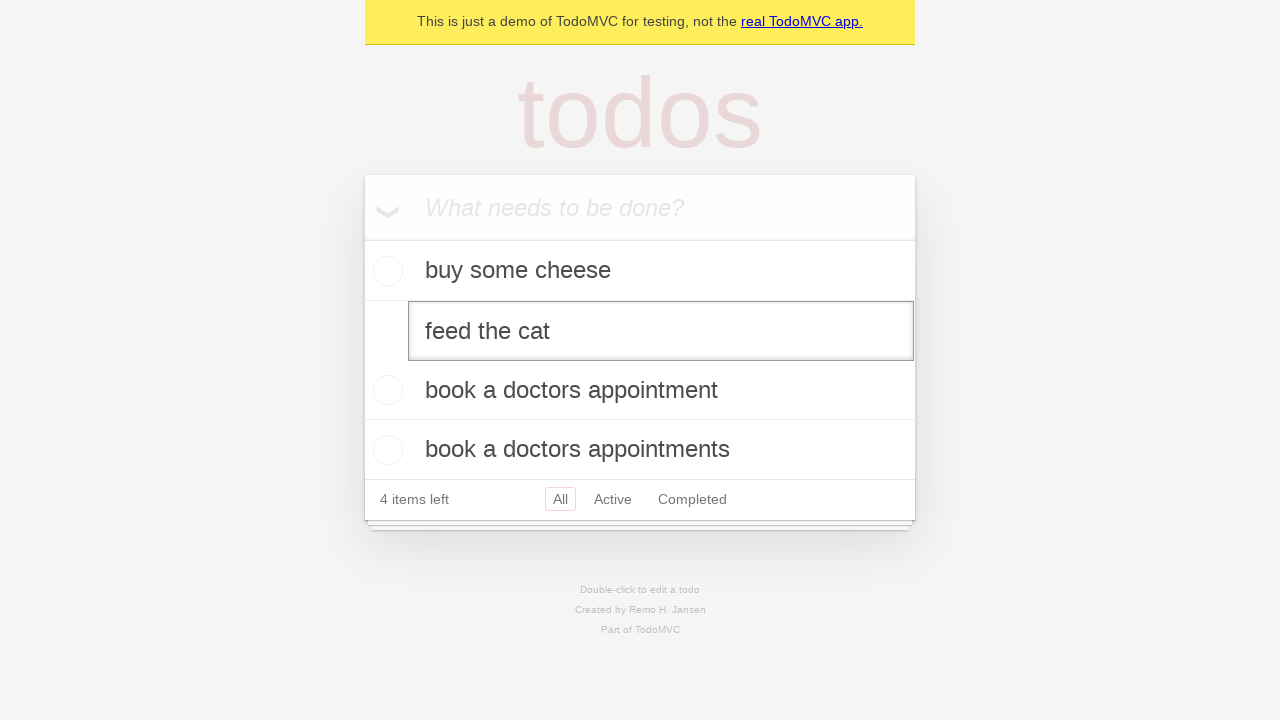

Filled edit textbox with 'buy some sausages' on internal:testid=[data-testid="todo-item"s] >> nth=1 >> internal:role=textbox[nam
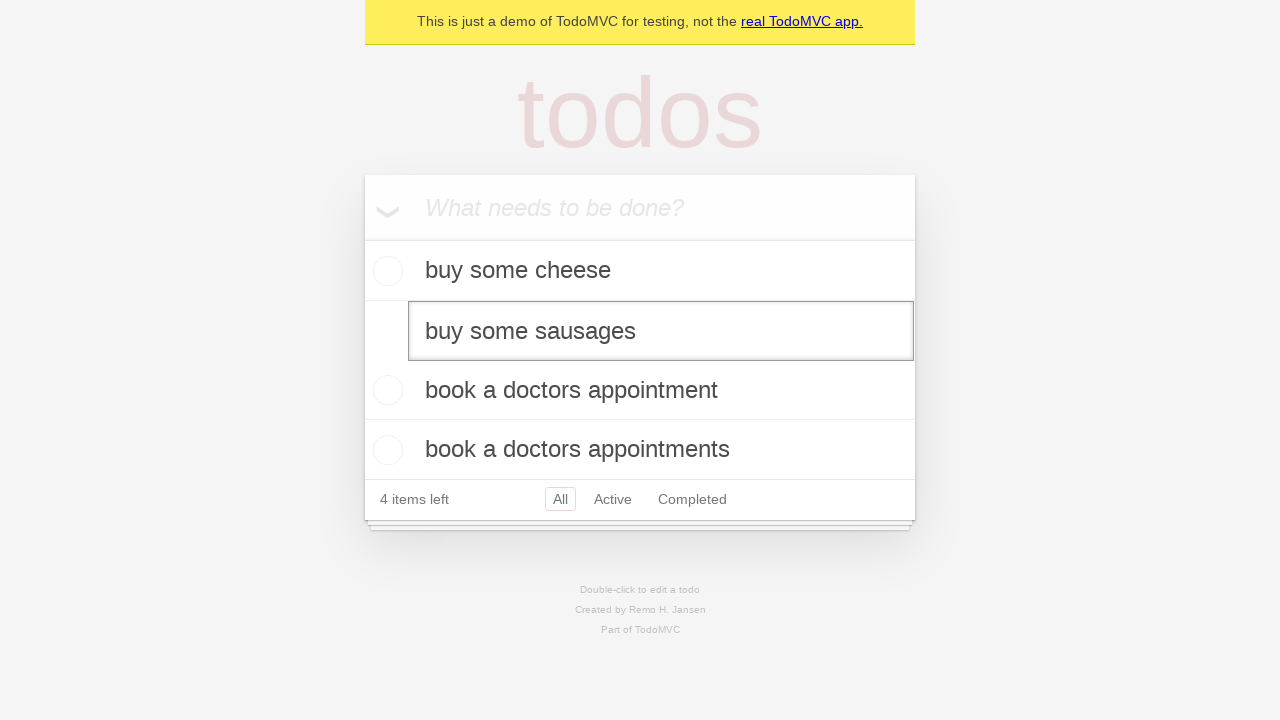

Dispatched blur event on edit textbox to save changes
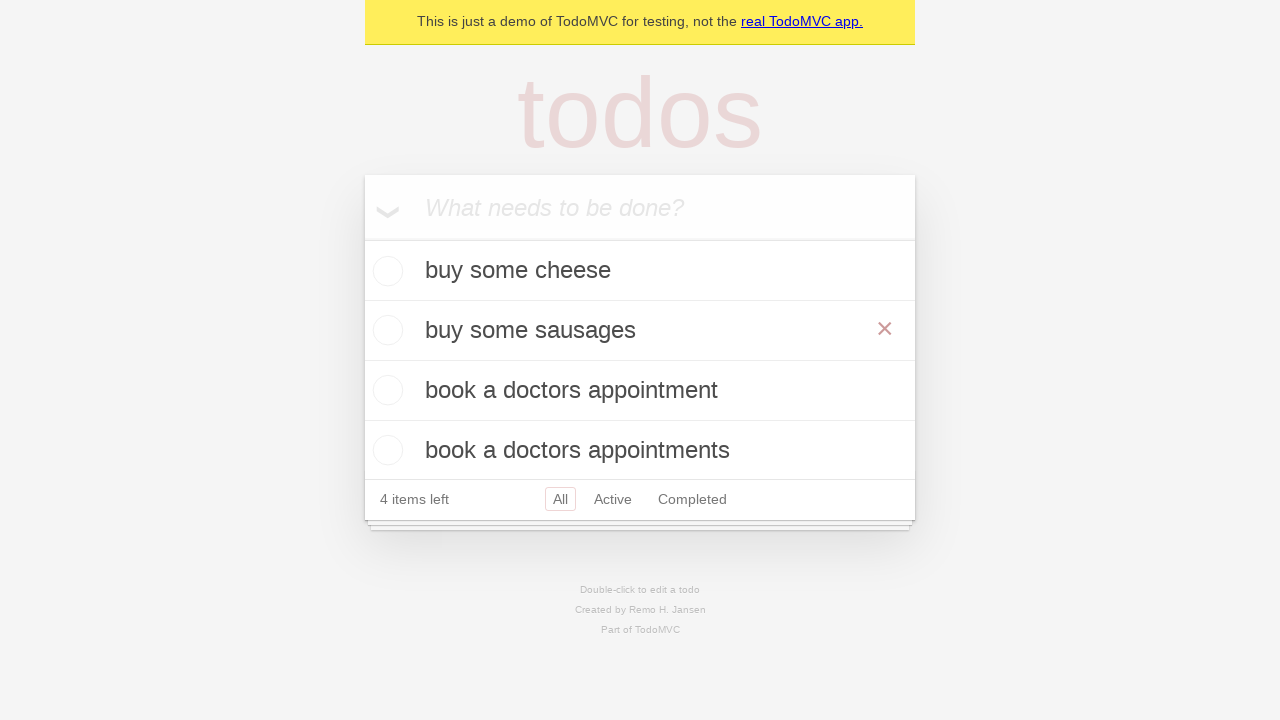

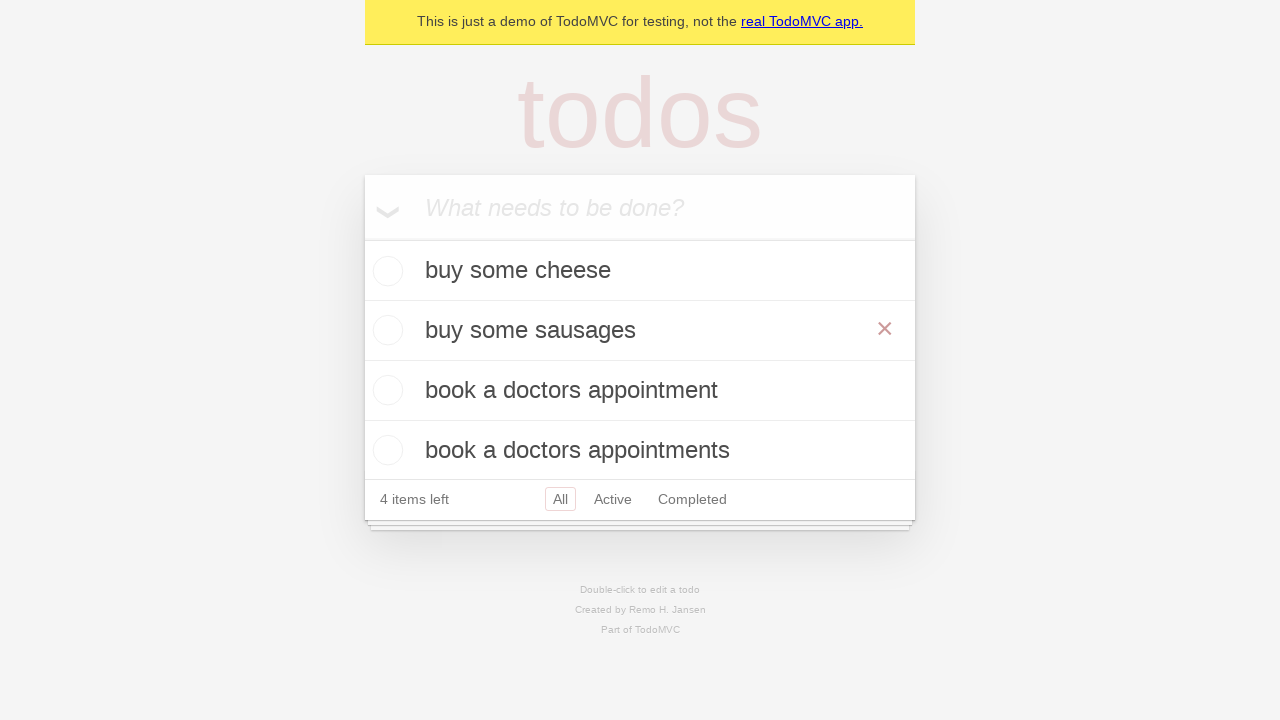